Tests online shop search functionality by searching for "машина" (machine/car in Russian) and verifying that search results contain matching products

Starting URL: http://intershop.skillbox.ru/

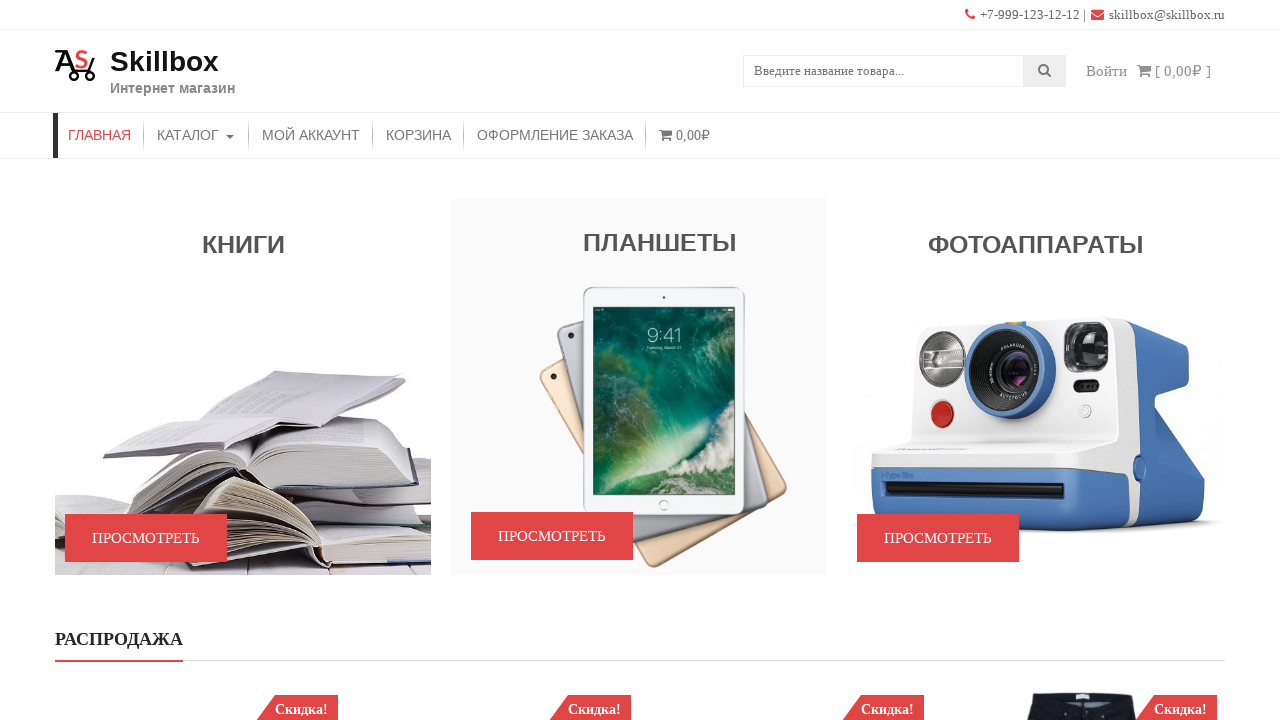

Filled search field with 'машина' (machine/car) on .search-field
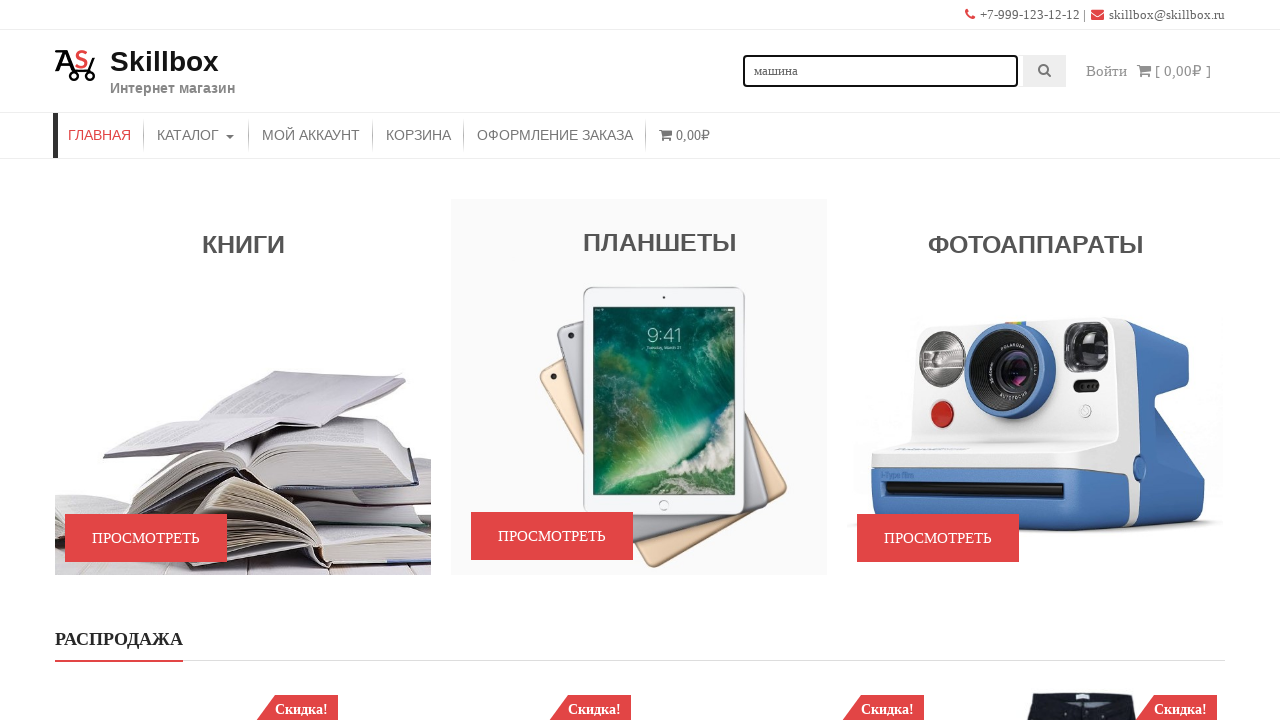

Pressed Enter to submit search on .search-field
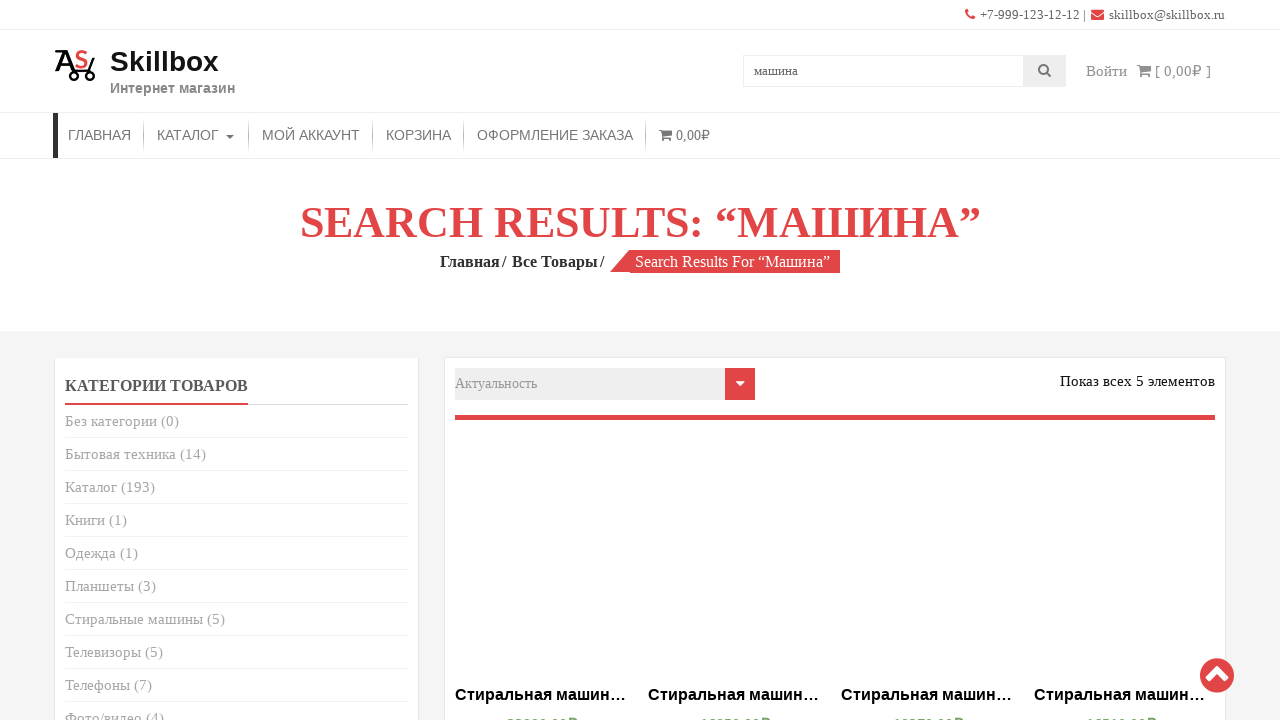

Product results loaded successfully
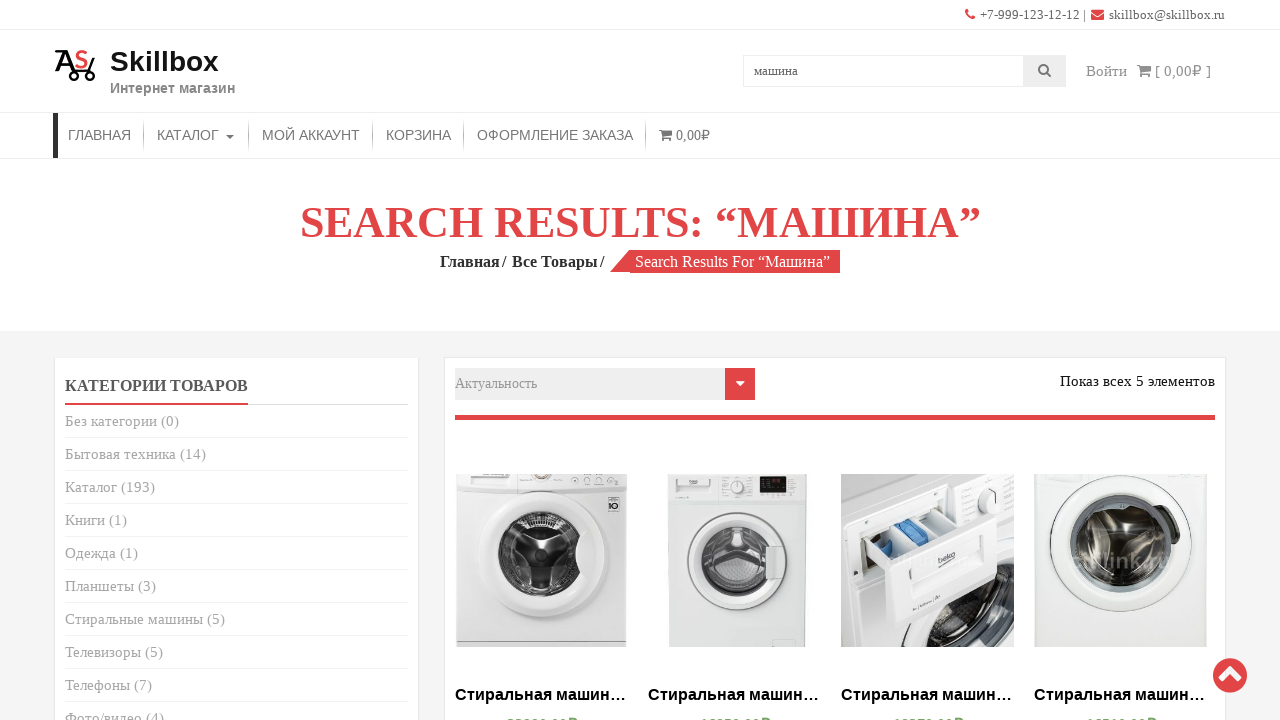

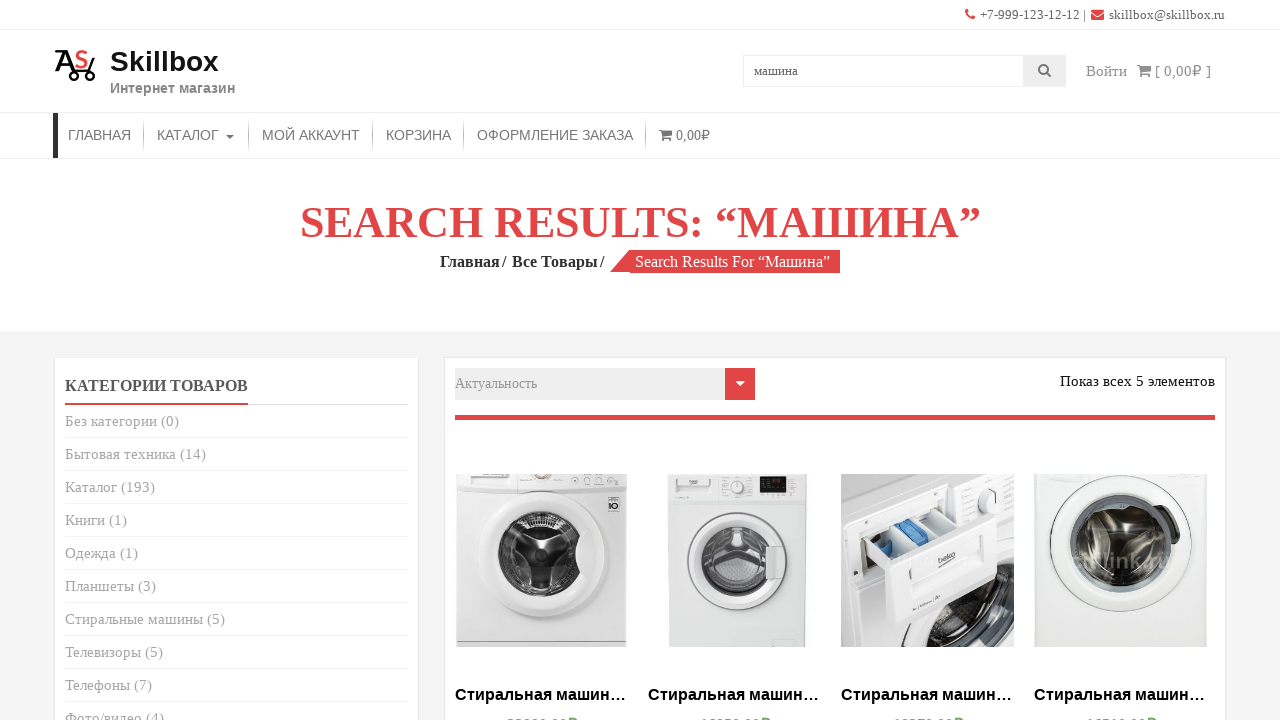